Tests unmarking items as complete by unchecking their checkboxes.

Starting URL: https://demo.playwright.dev/todomvc

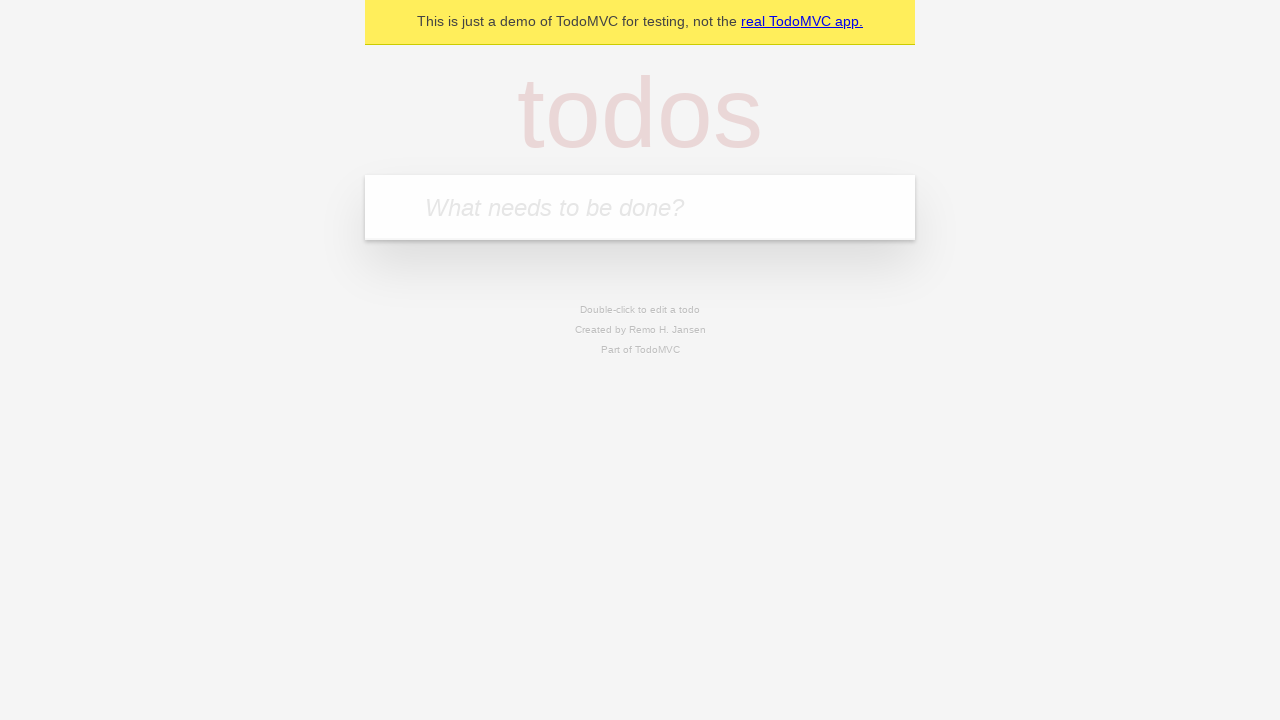

Located the 'What needs to be done?' input field
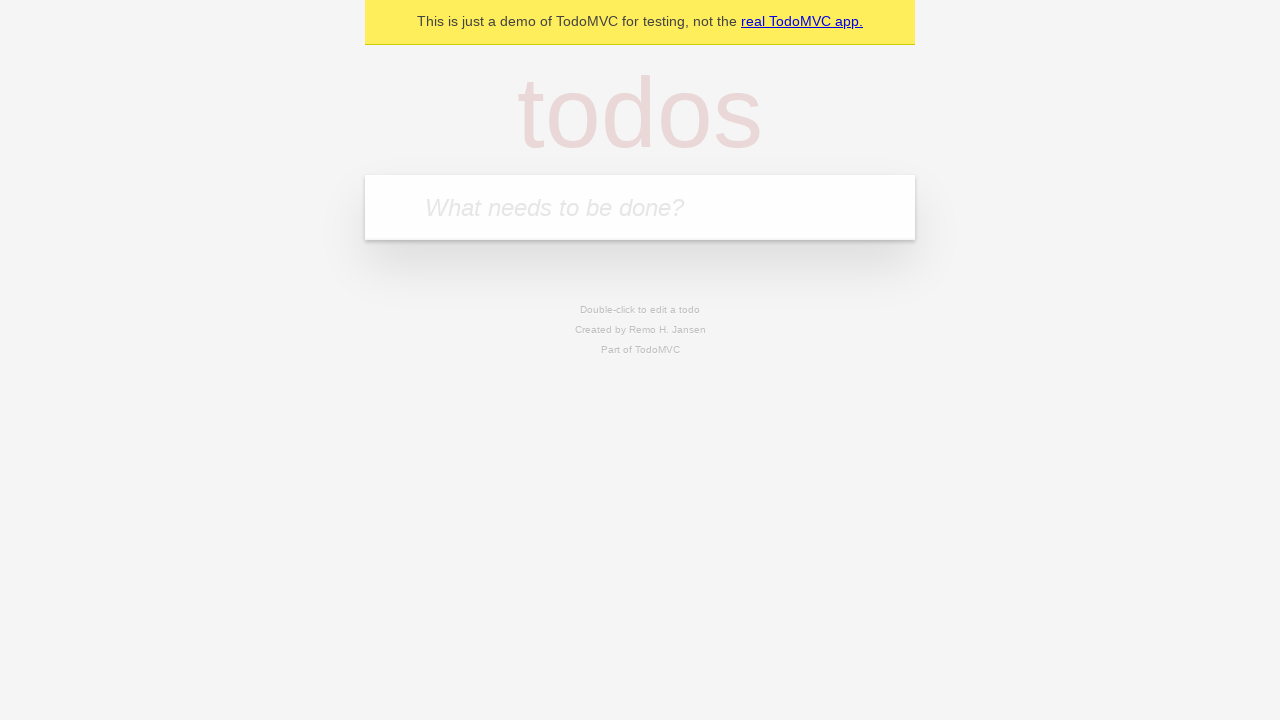

Filled new todo field with 'buy some cheese' on internal:attr=[placeholder="What needs to be done?"i]
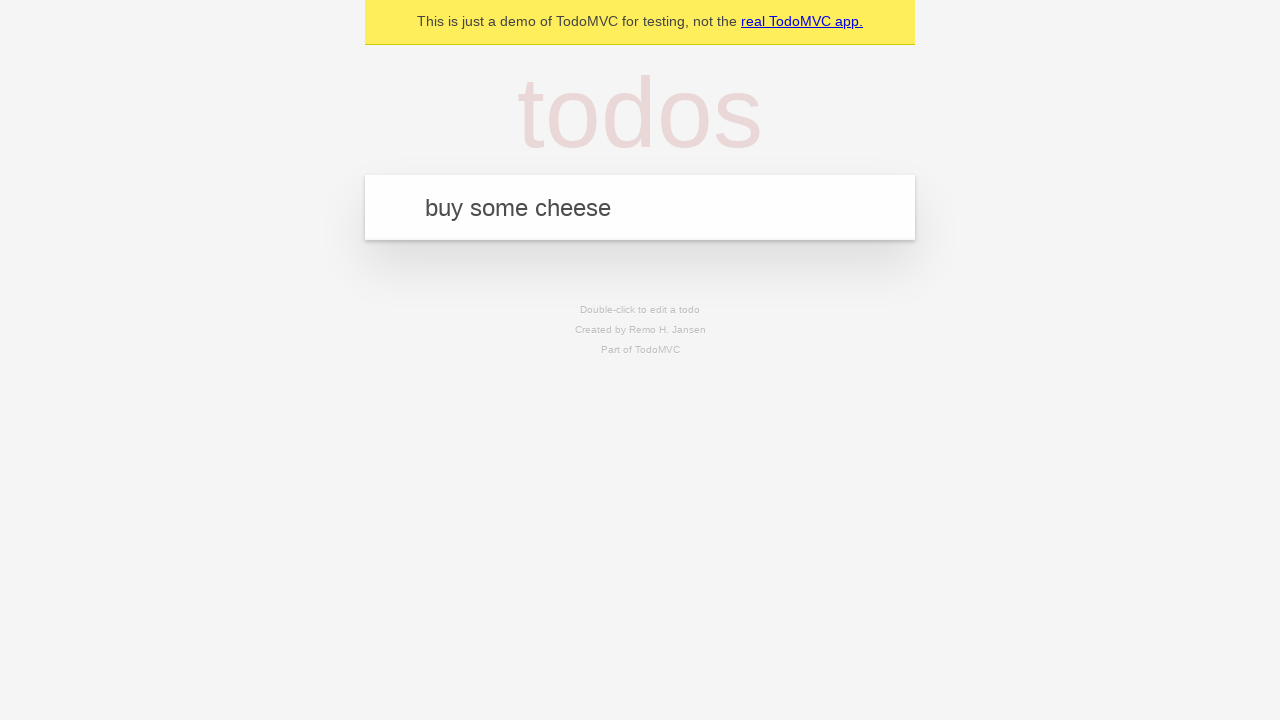

Pressed Enter to create todo item 'buy some cheese' on internal:attr=[placeholder="What needs to be done?"i]
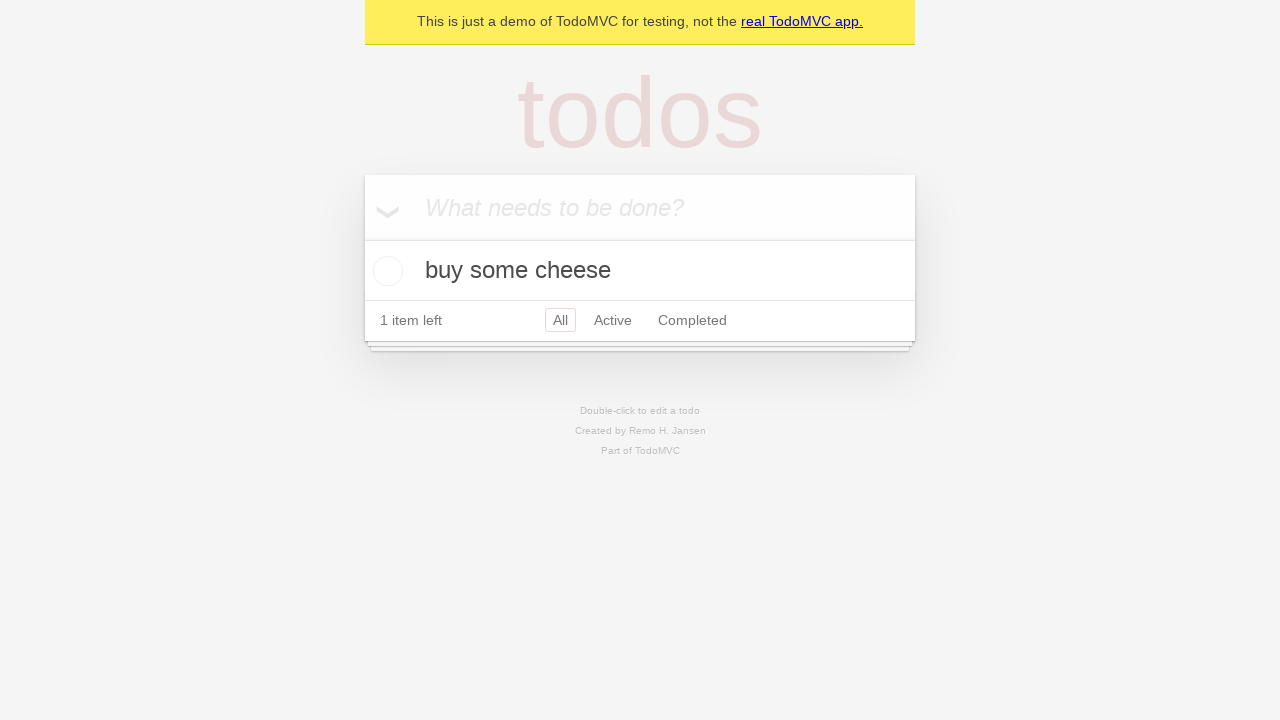

Filled new todo field with 'feed the cat' on internal:attr=[placeholder="What needs to be done?"i]
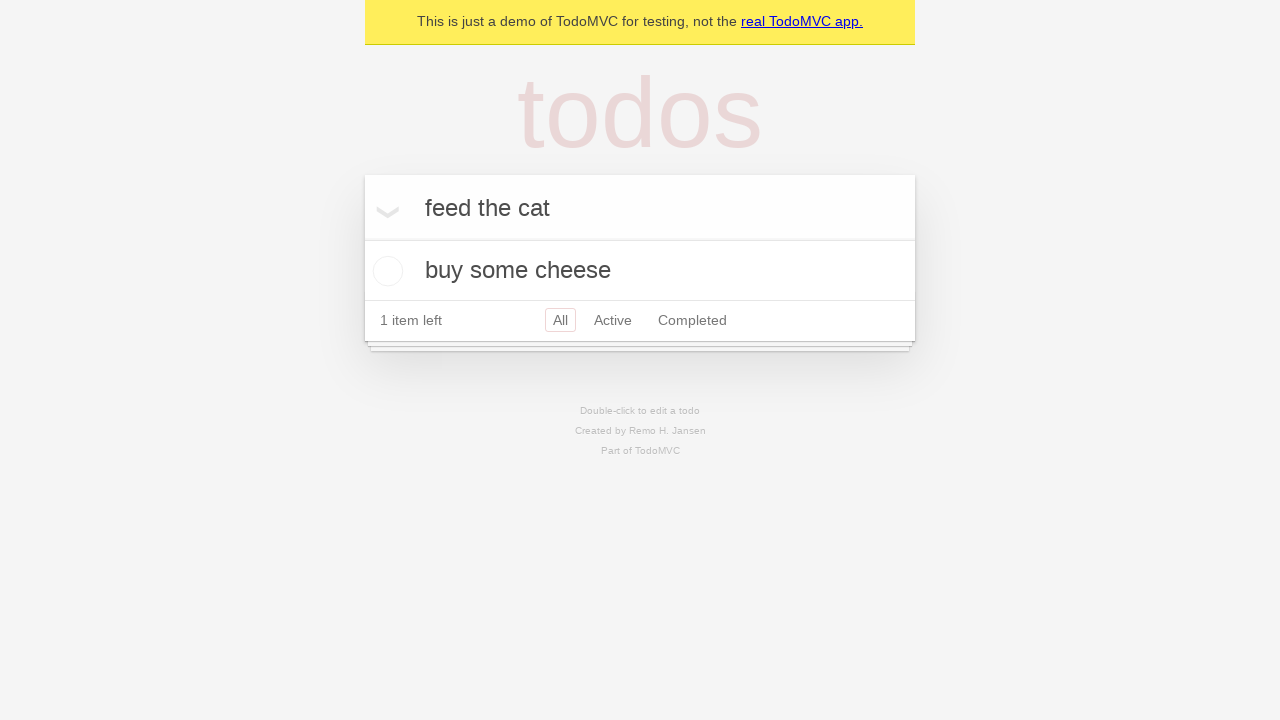

Pressed Enter to create todo item 'feed the cat' on internal:attr=[placeholder="What needs to be done?"i]
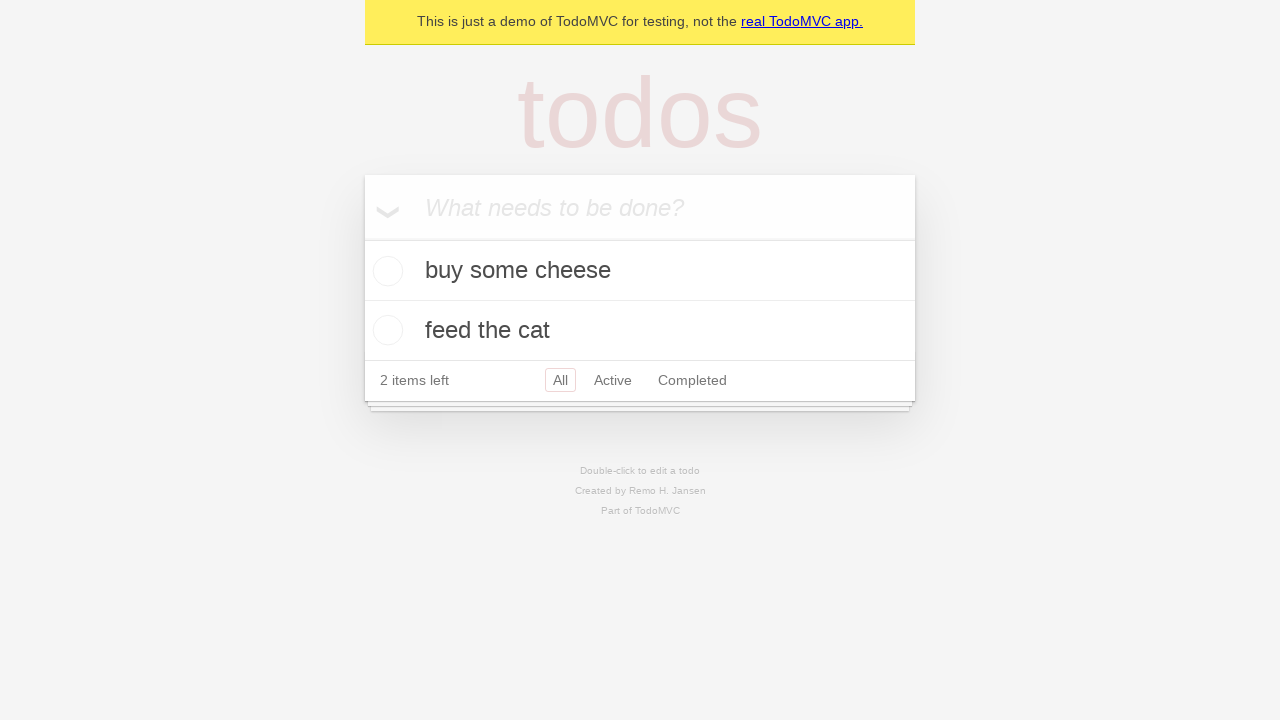

Located the first todo item
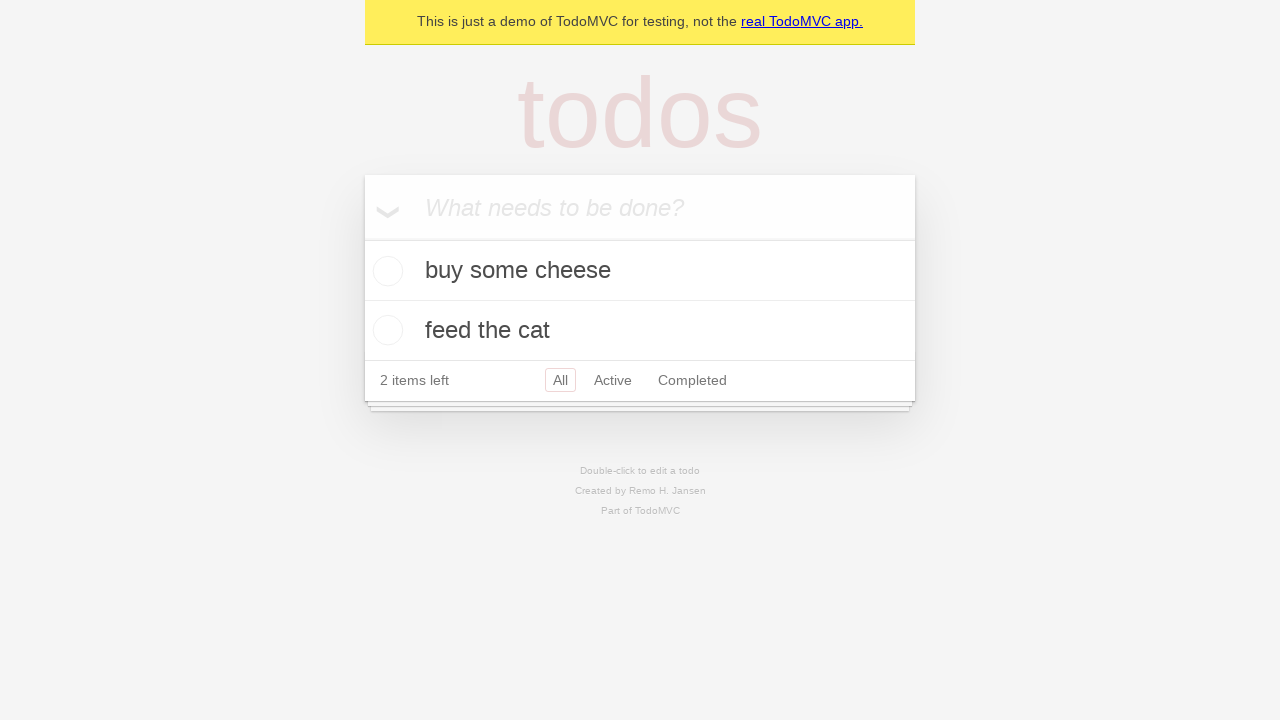

Located the checkbox for the first todo item
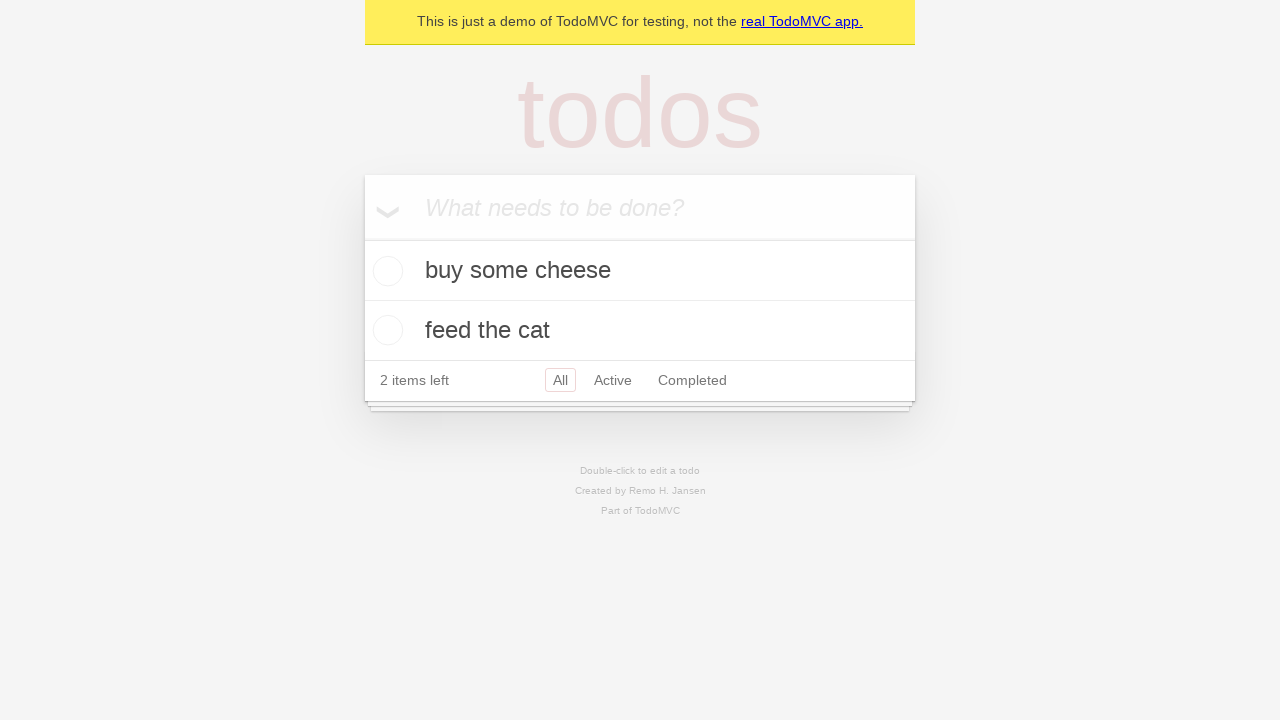

Checked the first todo item checkbox at (385, 271) on internal:testid=[data-testid="todo-item"s] >> nth=0 >> internal:role=checkbox
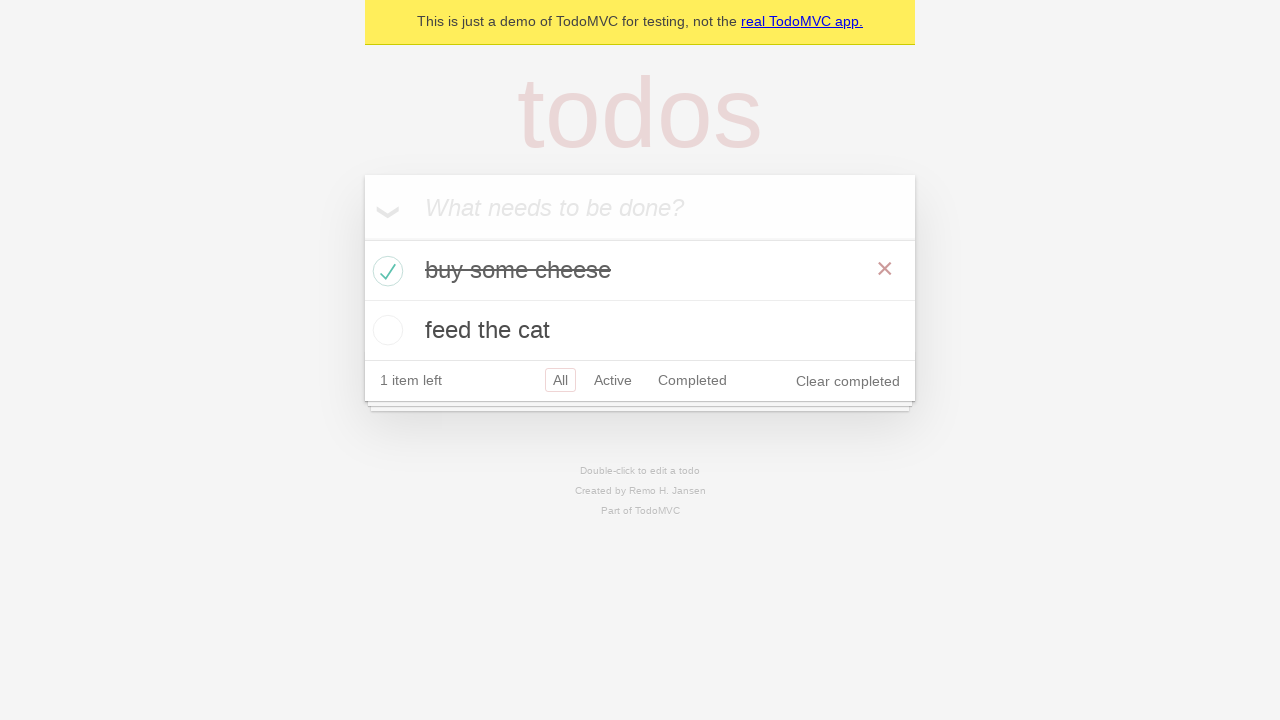

Unchecked the first todo item checkbox to mark it as incomplete at (385, 271) on internal:testid=[data-testid="todo-item"s] >> nth=0 >> internal:role=checkbox
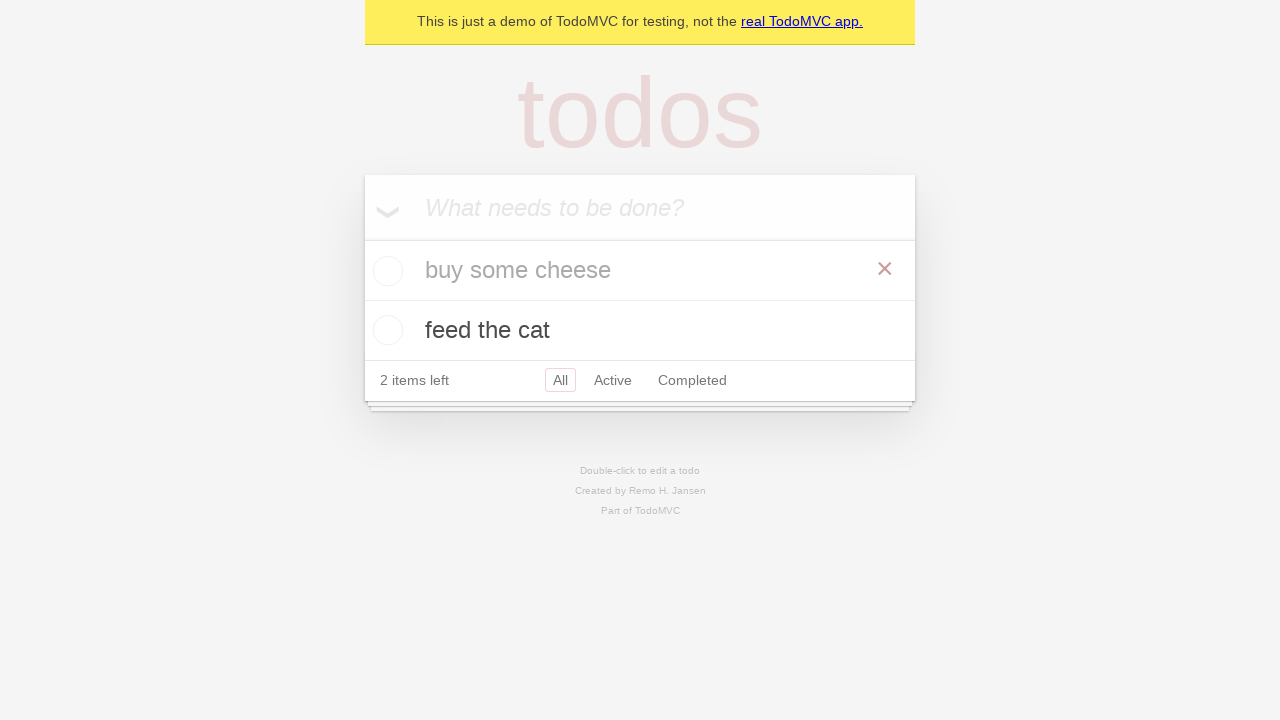

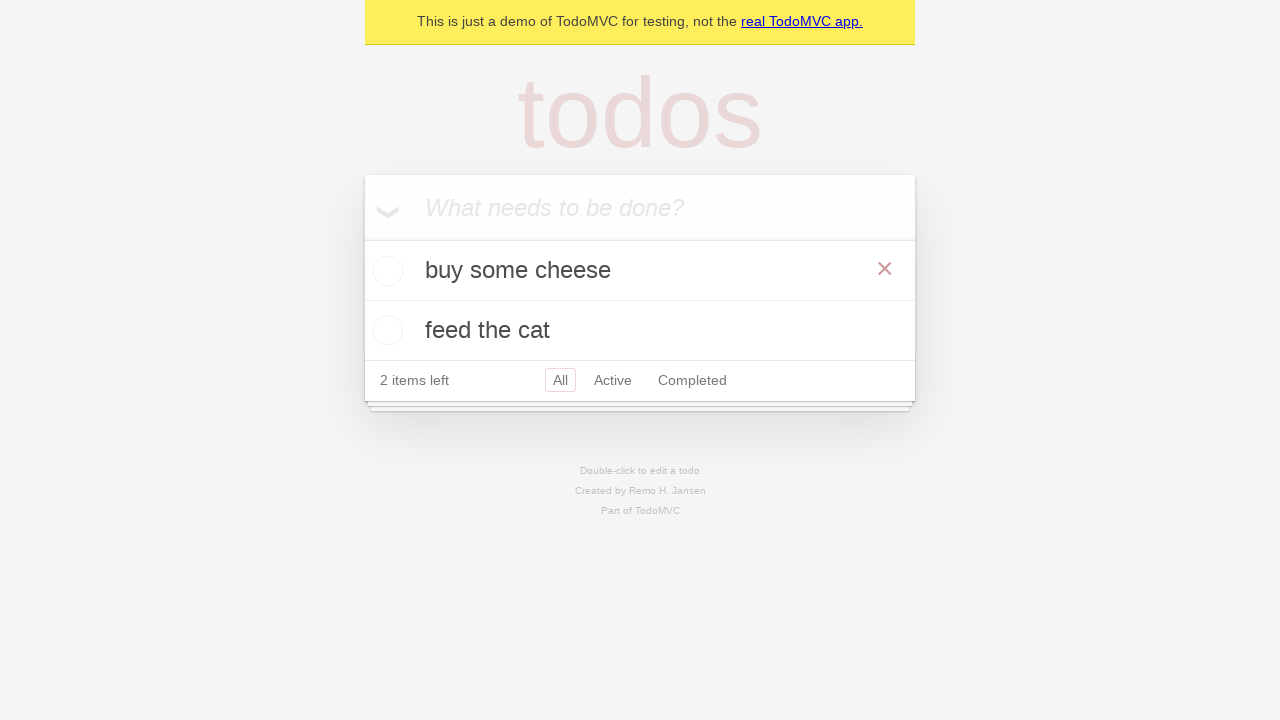